A trivial test that only asserts True with no browser automation

Starting URL: https://example.com

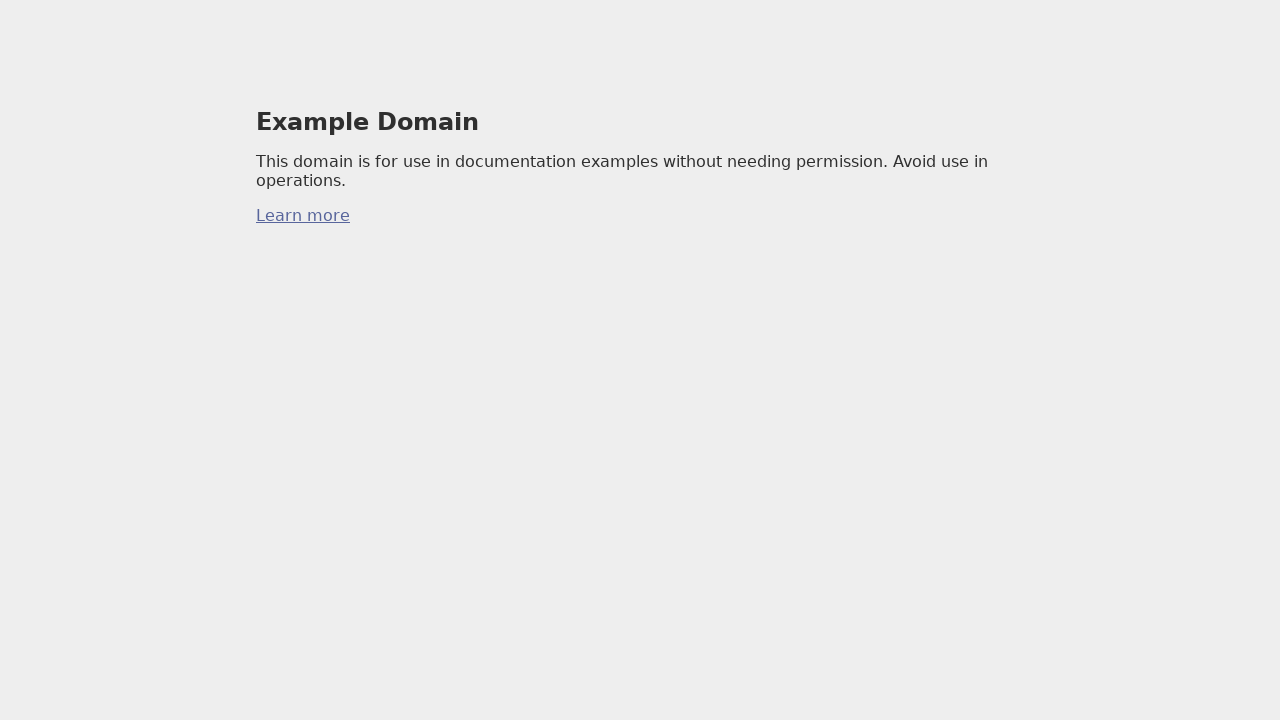

Assertion passed: True
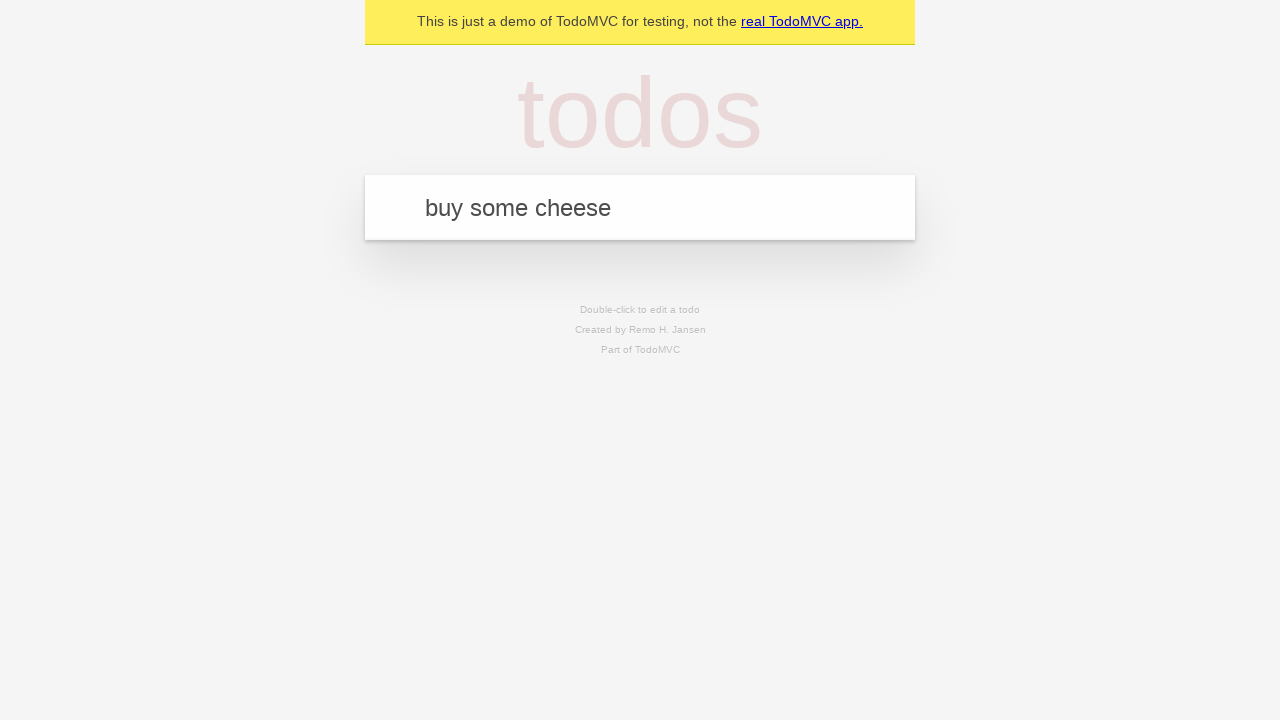

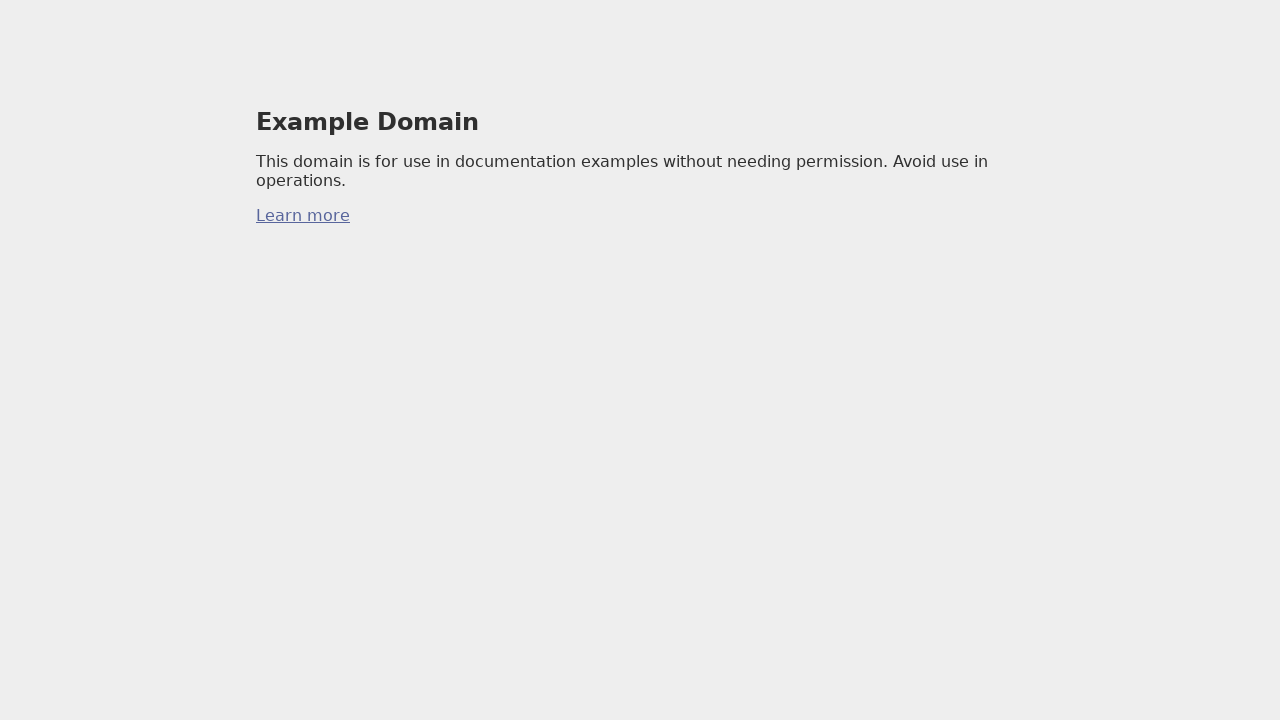